Tests browser window handling by clicking a button that opens a new window

Starting URL: https://demoqa.com/browser-windows/

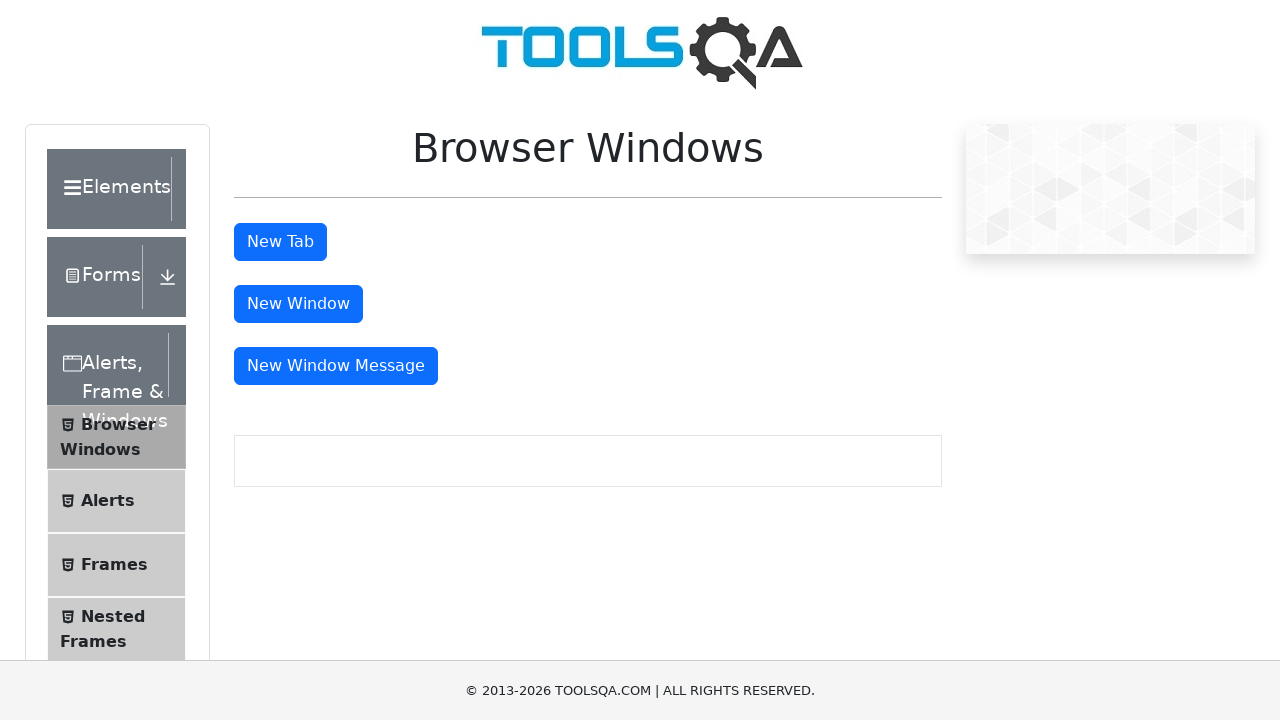

Clicked button to open new window at (298, 304) on button#windowButton
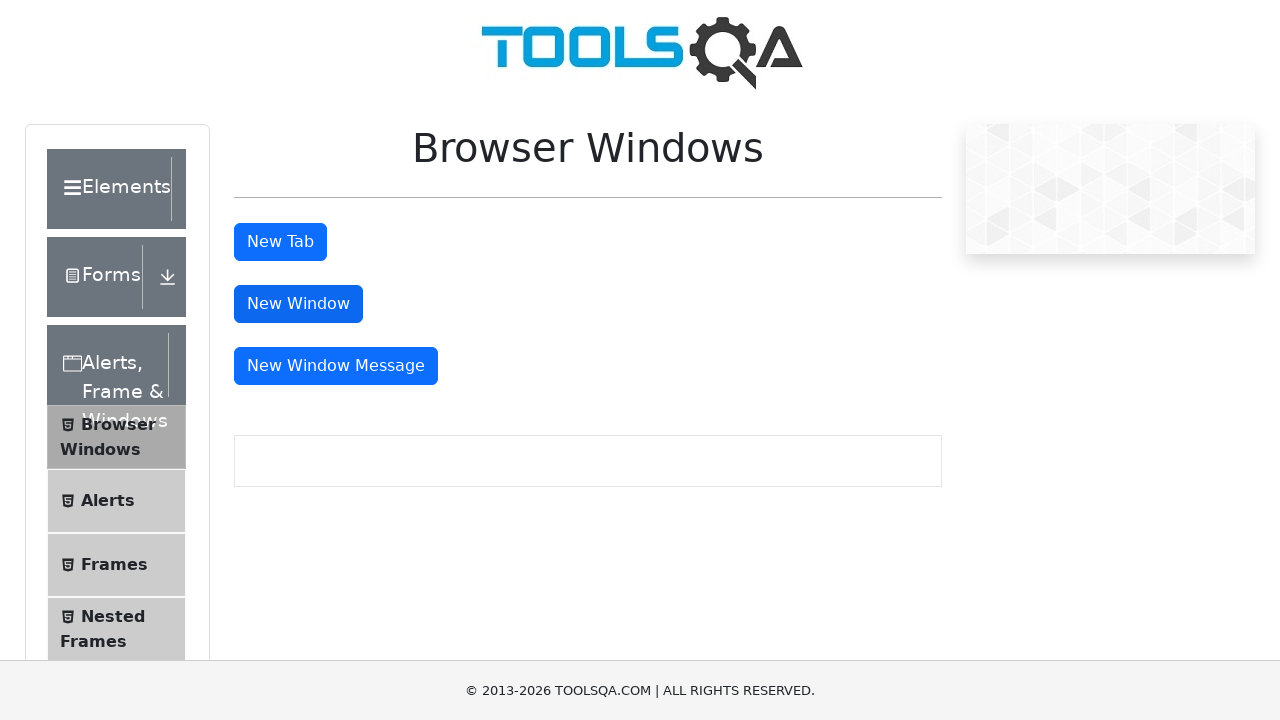

Waited for new window to open
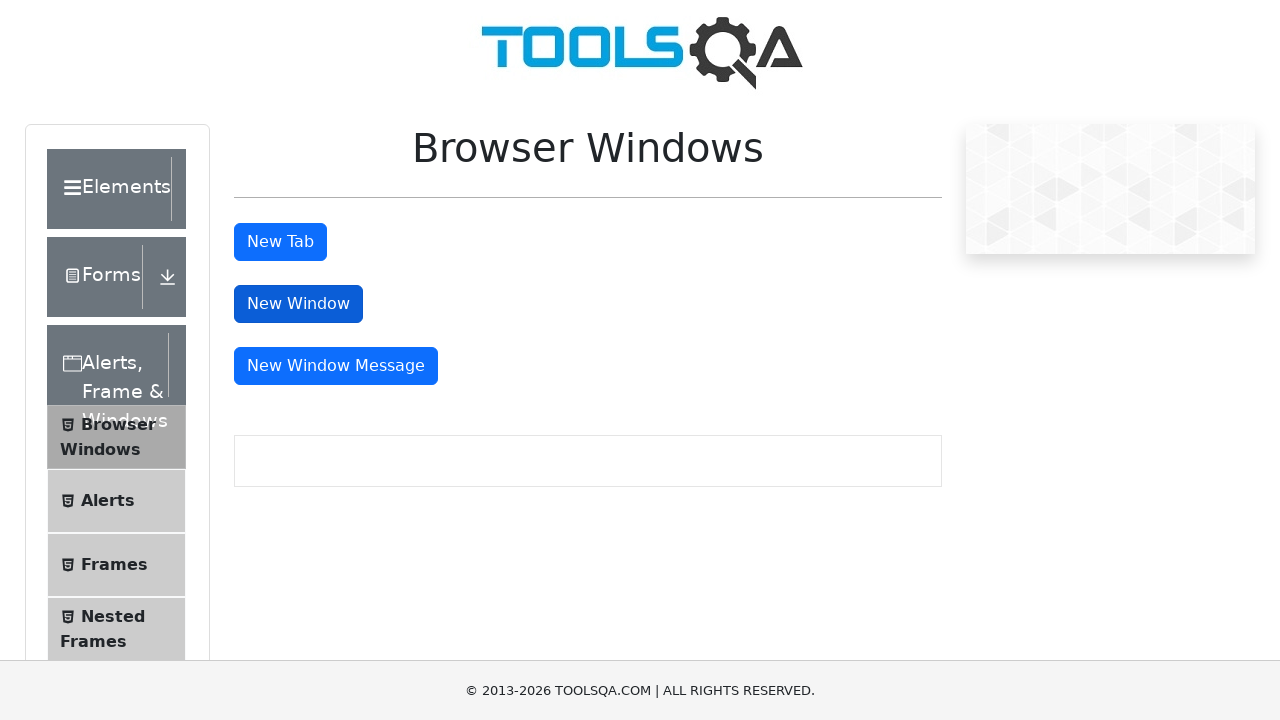

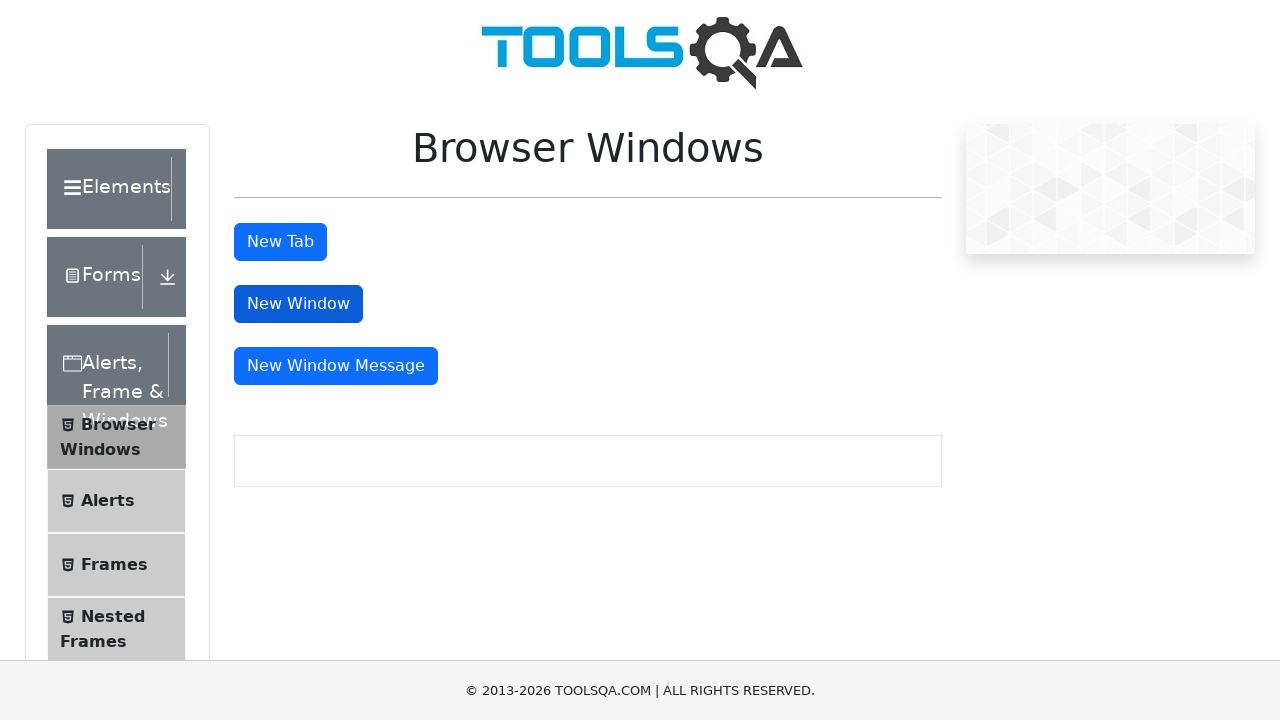